Tests alert prompt functionality by clicking on the alert with textbox option, triggering a prompt alert, and entering text into it

Starting URL: https://demo.automationtesting.in/Alerts.html

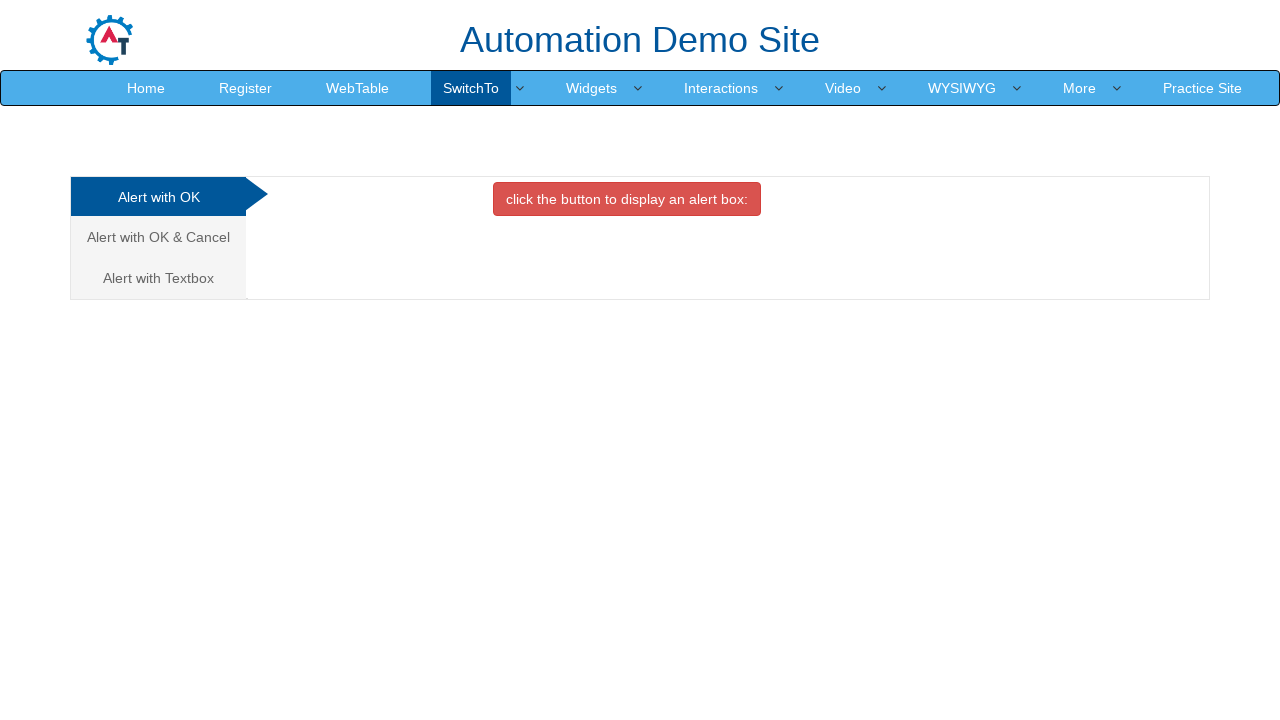

Clicked on 'Alert with Textbox' tab at (158, 278) on xpath=//a[text()='Alert with Textbox ']
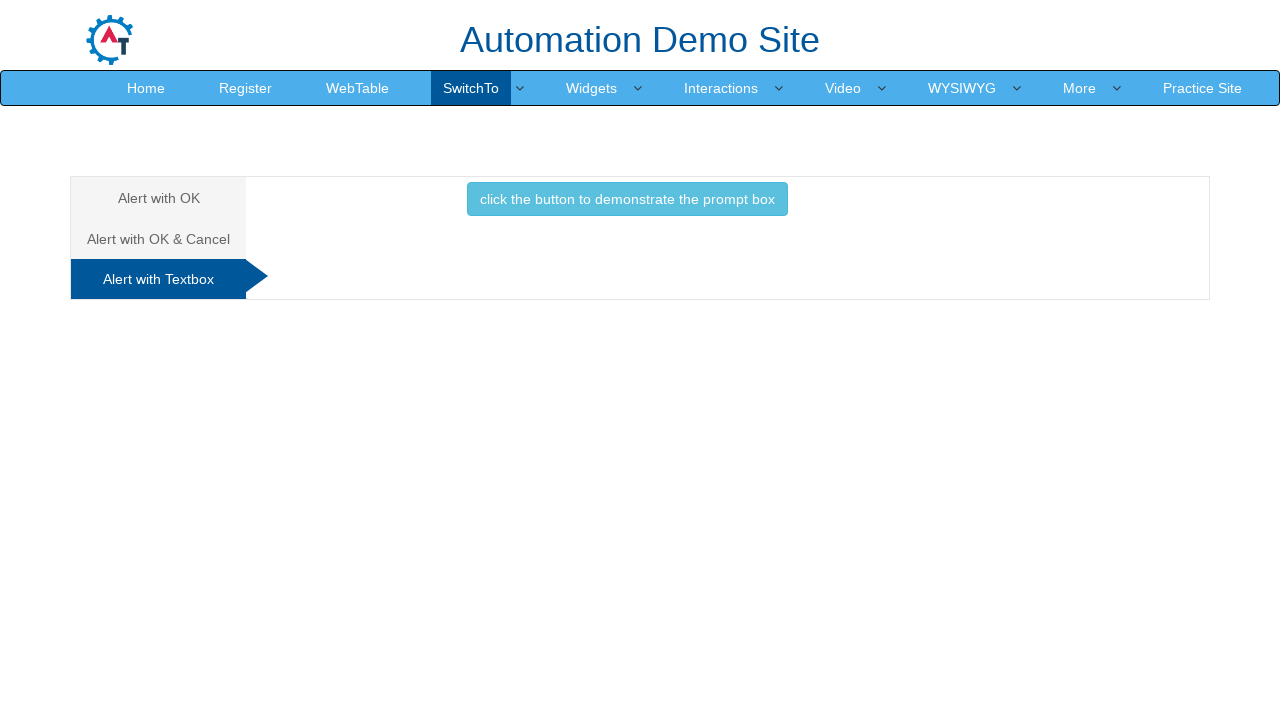

Set up dialog handler to accept prompt with 'New Text'
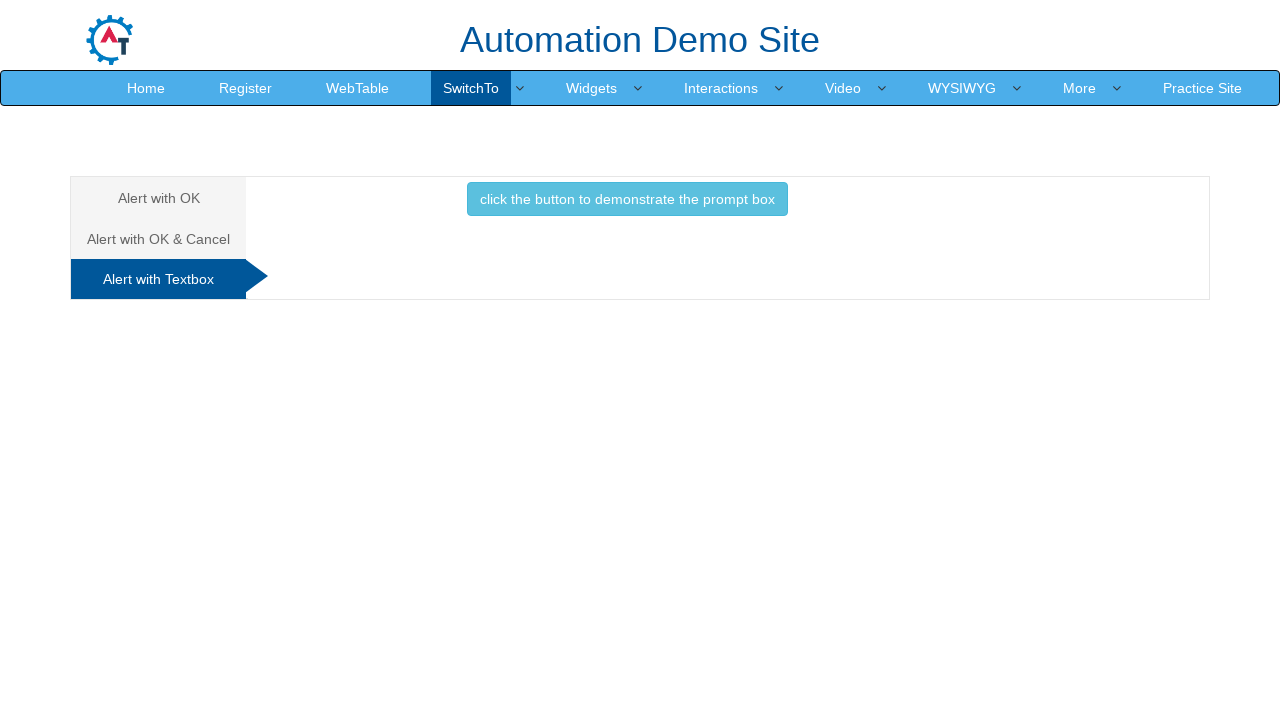

Clicked button to trigger prompt alert and entered 'New Text' into the prompt at (627, 199) on xpath=//button[text()='click the button to demonstrate the prompt box ']
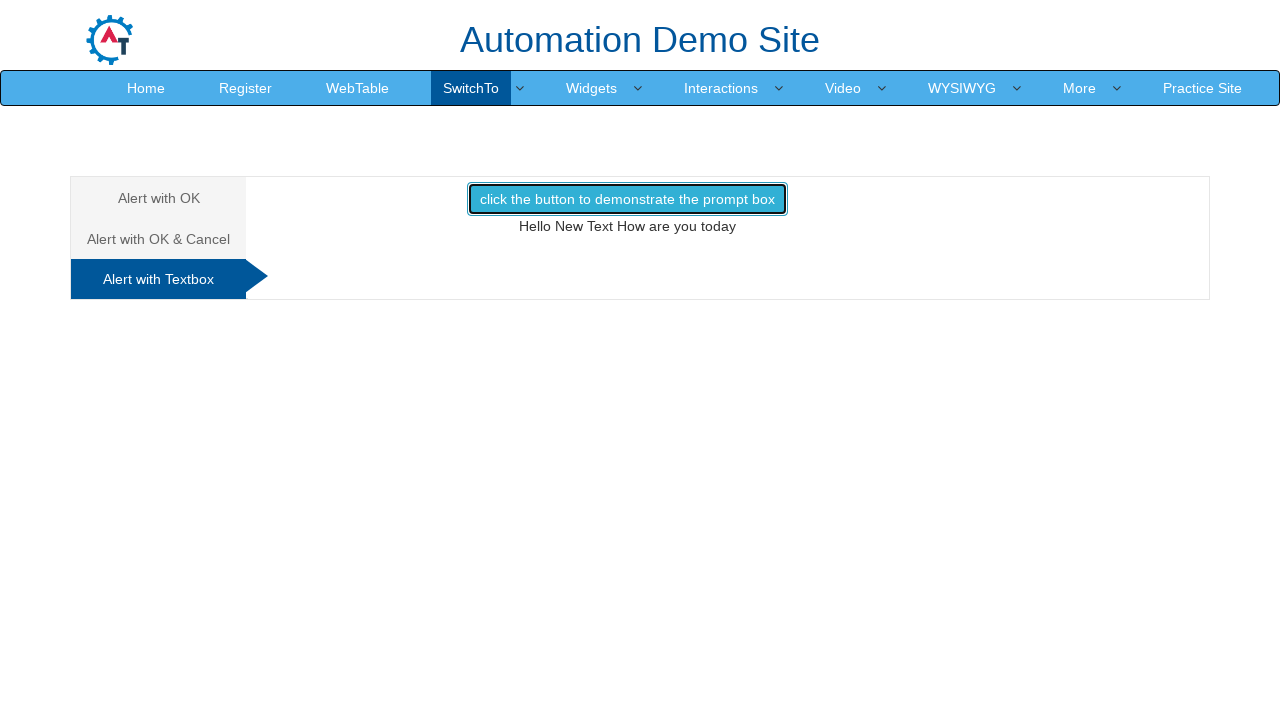

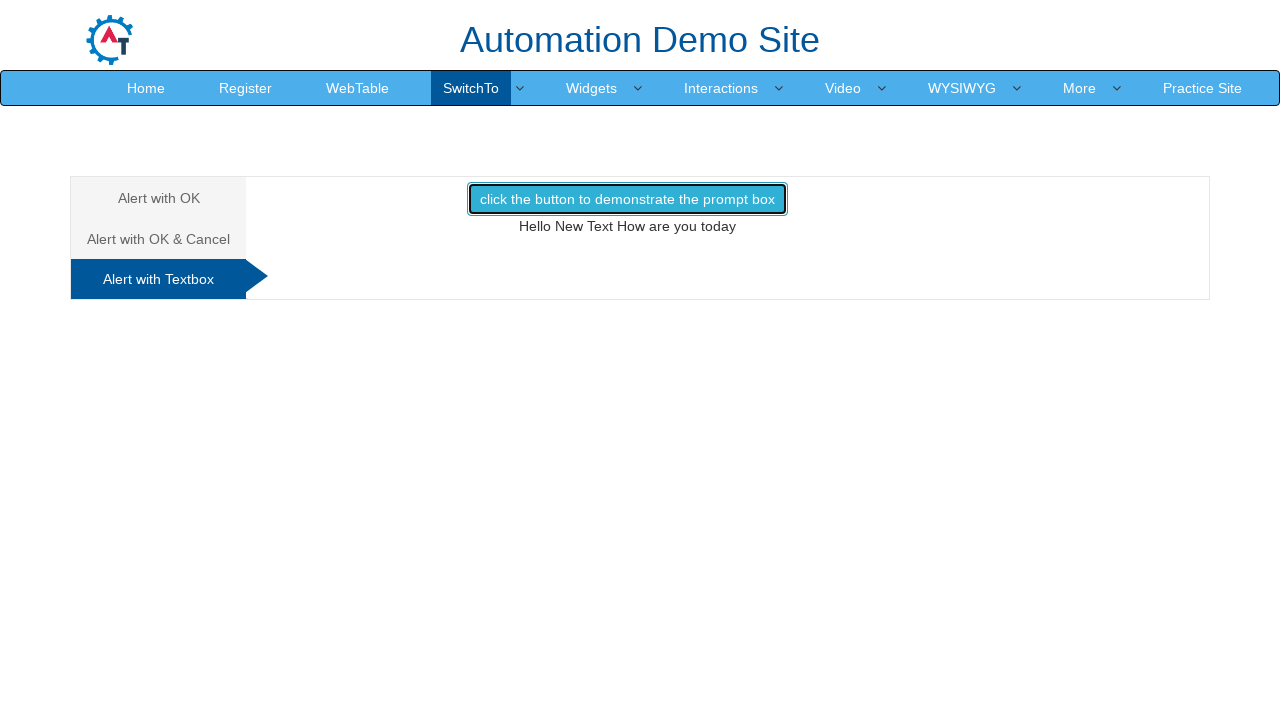